Tests text input functionality on UI Testing Playground by entering text in multiple steps, using keyboard shortcuts to select and delete text, then clicking a button to apply changes

Starting URL: http://uitestingplayground.com/textinput

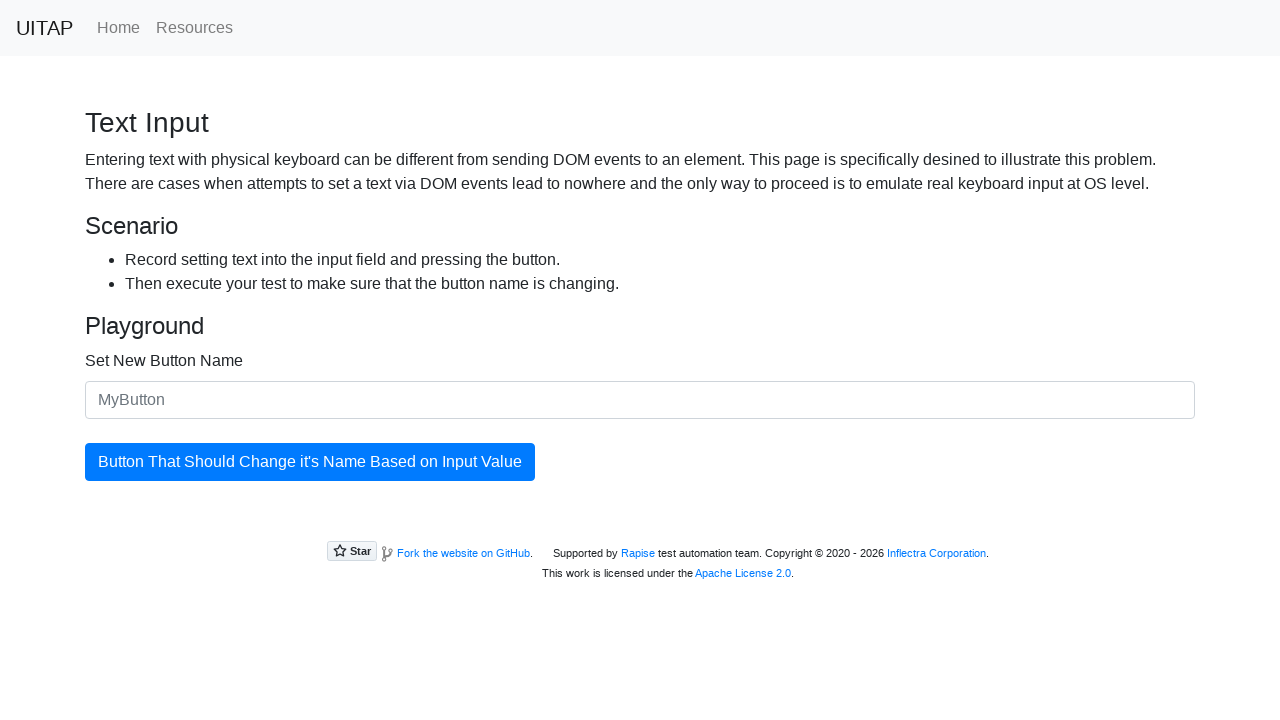

Entered initial text 'Welcome!' in the input field on #newButtonName
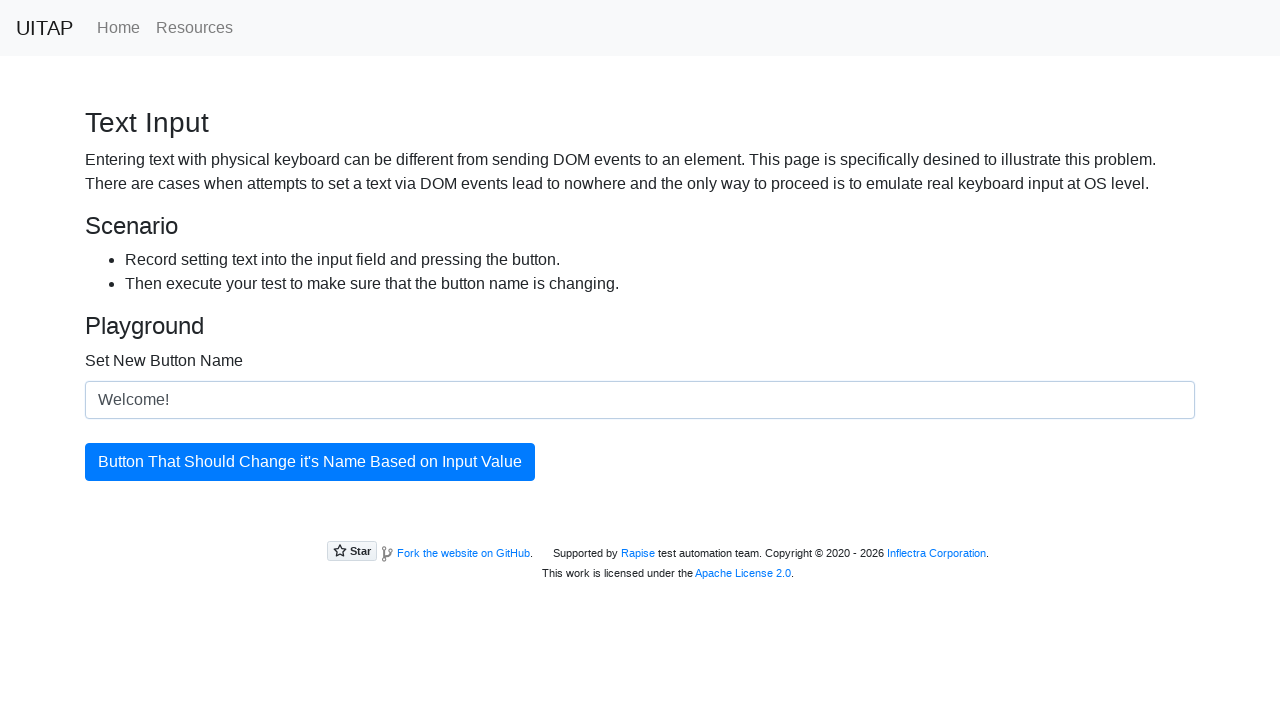

Retrieved current input value
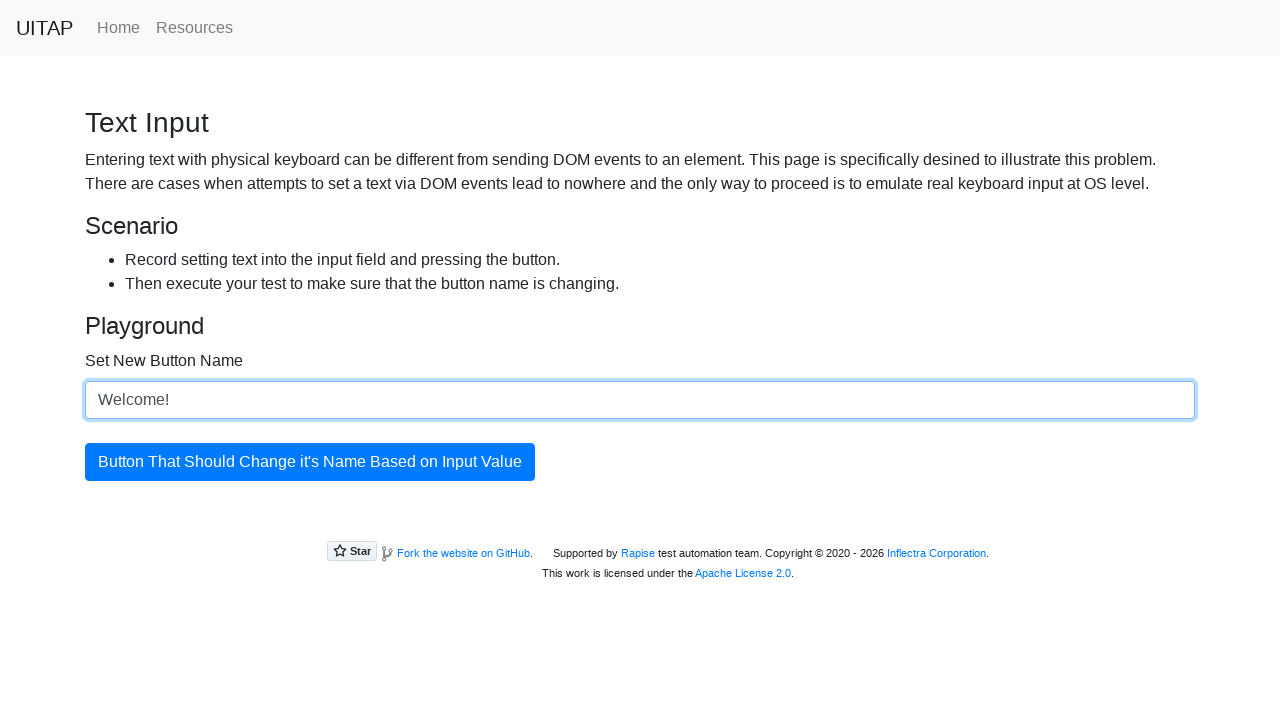

Appended ' To site!' to existing text on #newButtonName
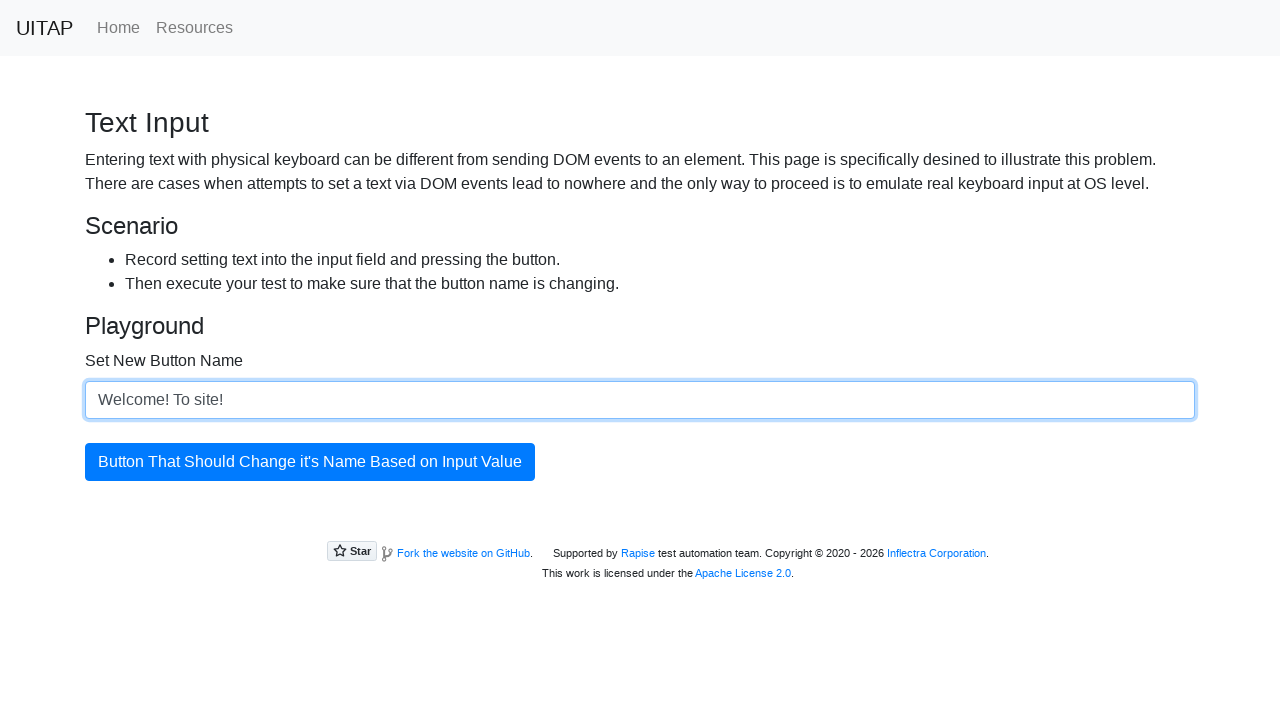

Clicked on the input field at (640, 400) on #newButtonName
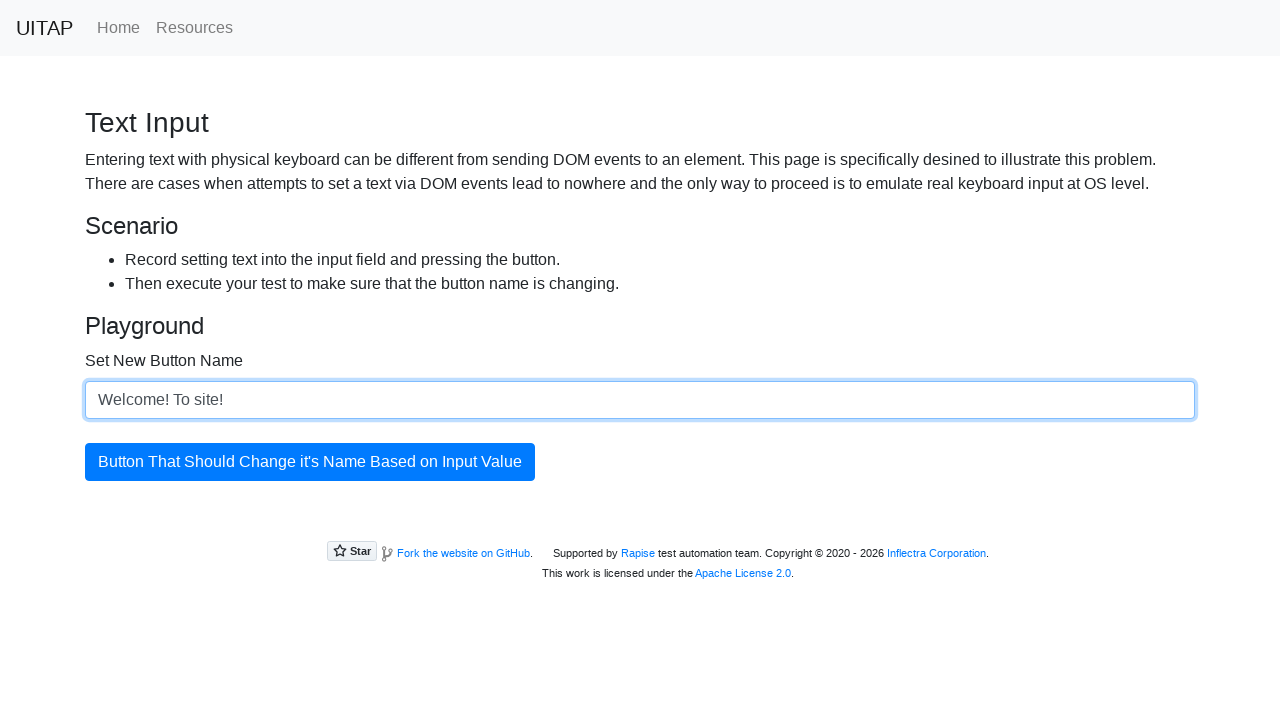

Selected all text using Shift+Home keyboard shortcut
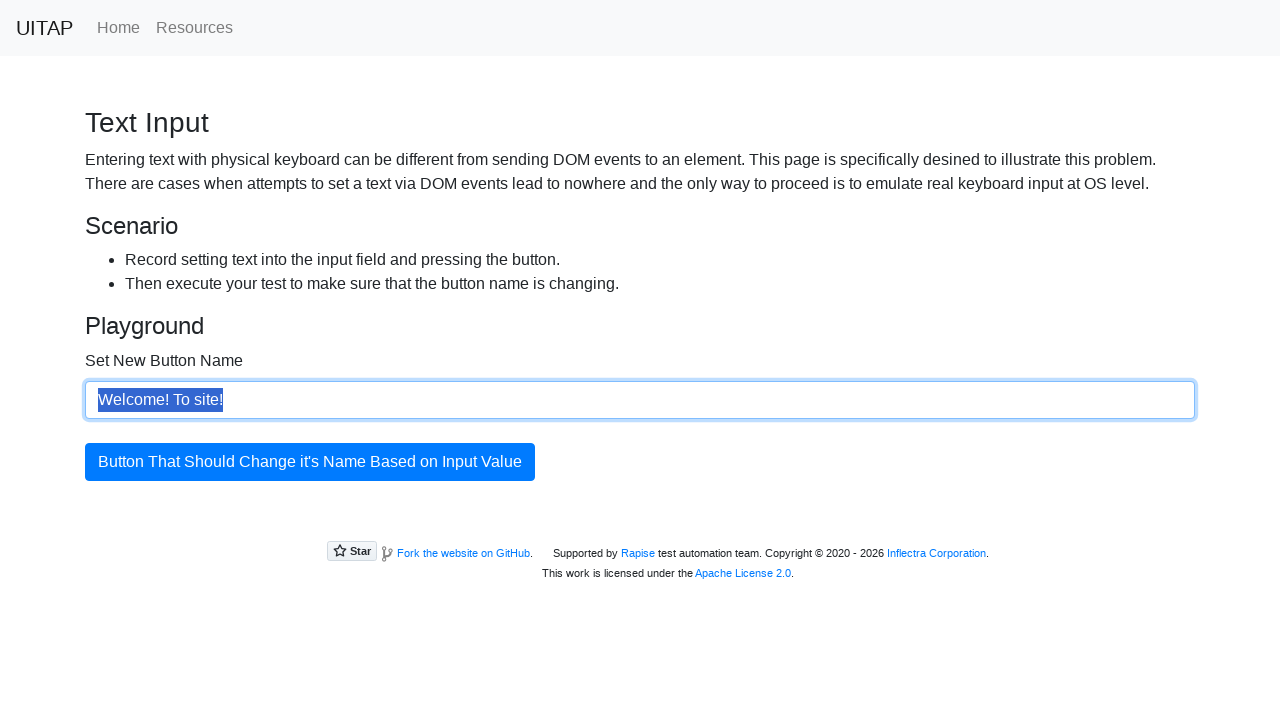

Deleted selected text using Backspace
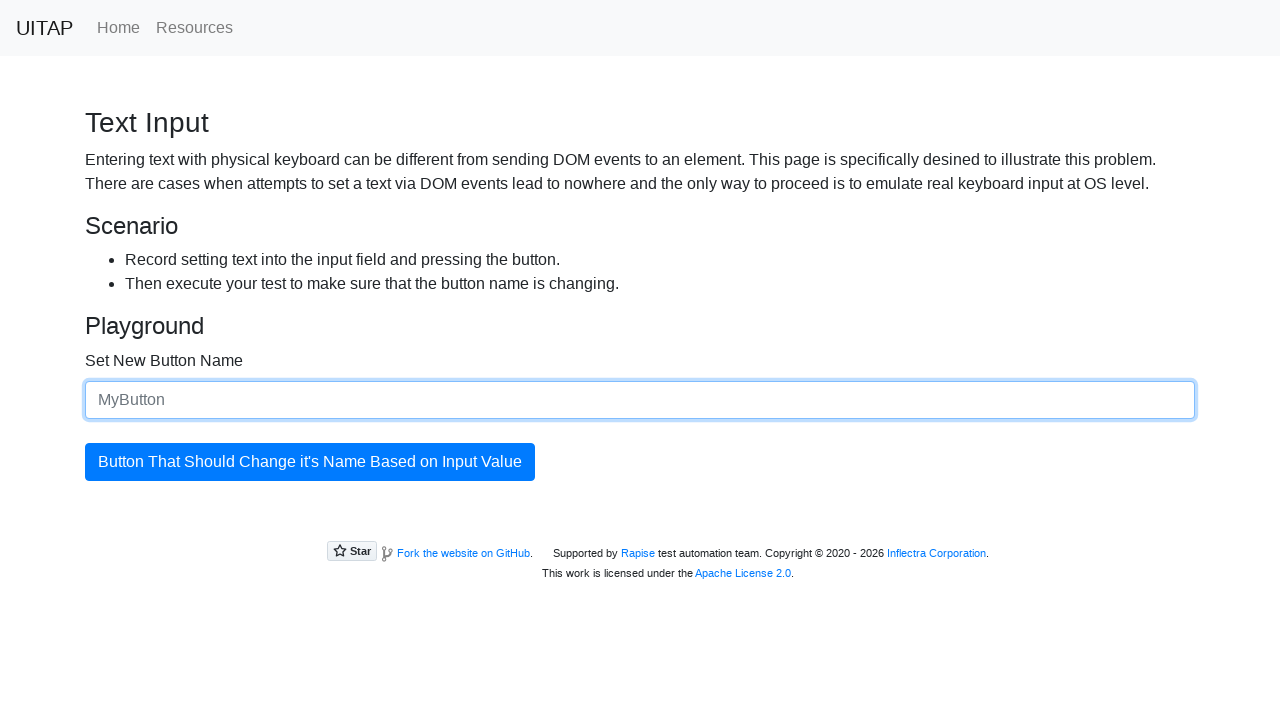

Clicked the update button to apply changes at (310, 462) on #updatingButton
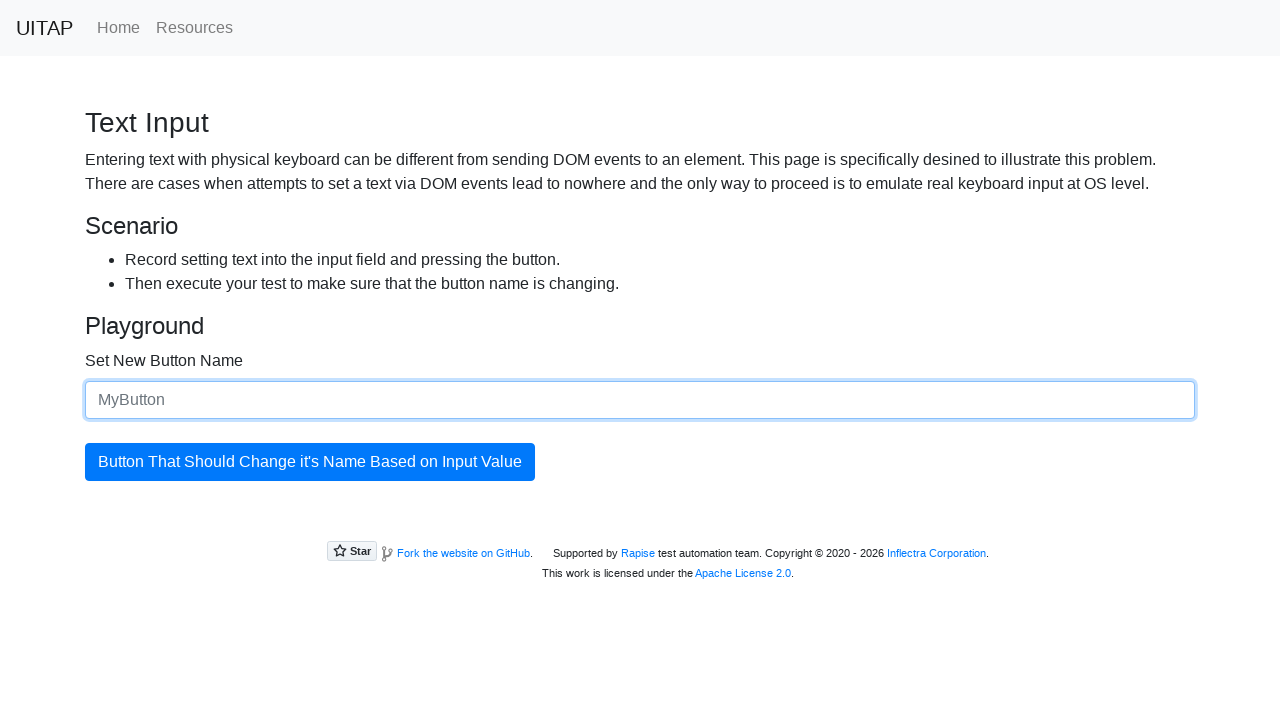

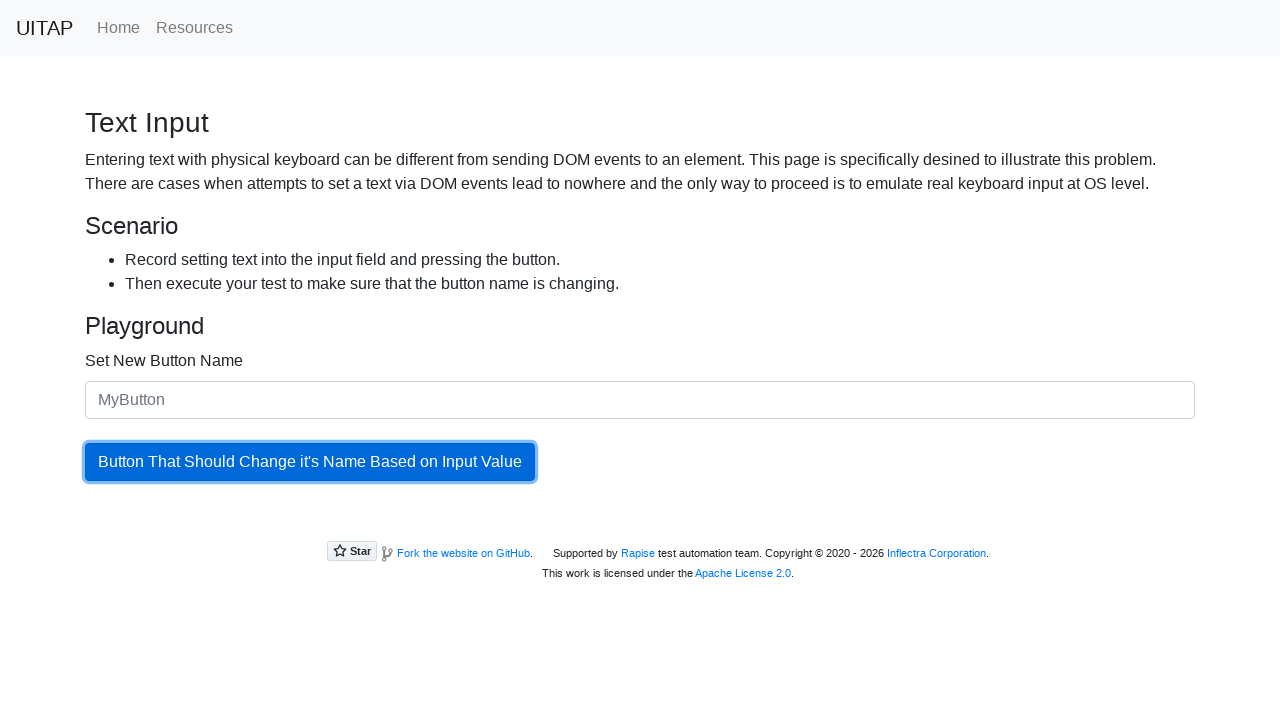